Tests simple alert functionality by triggering an alert and accepting it

Starting URL: https://www.hyrtutorials.com/p/alertsdemo.html

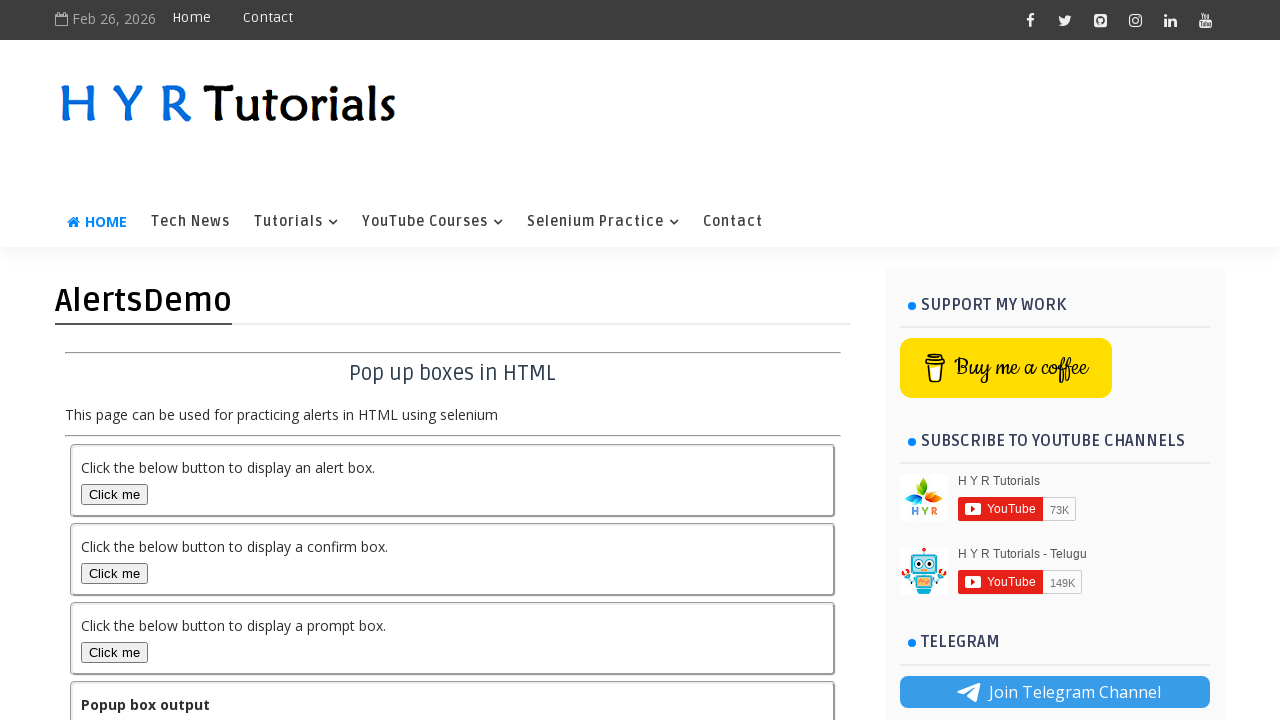

Clicked button to trigger simple alert at (114, 494) on #alertBox
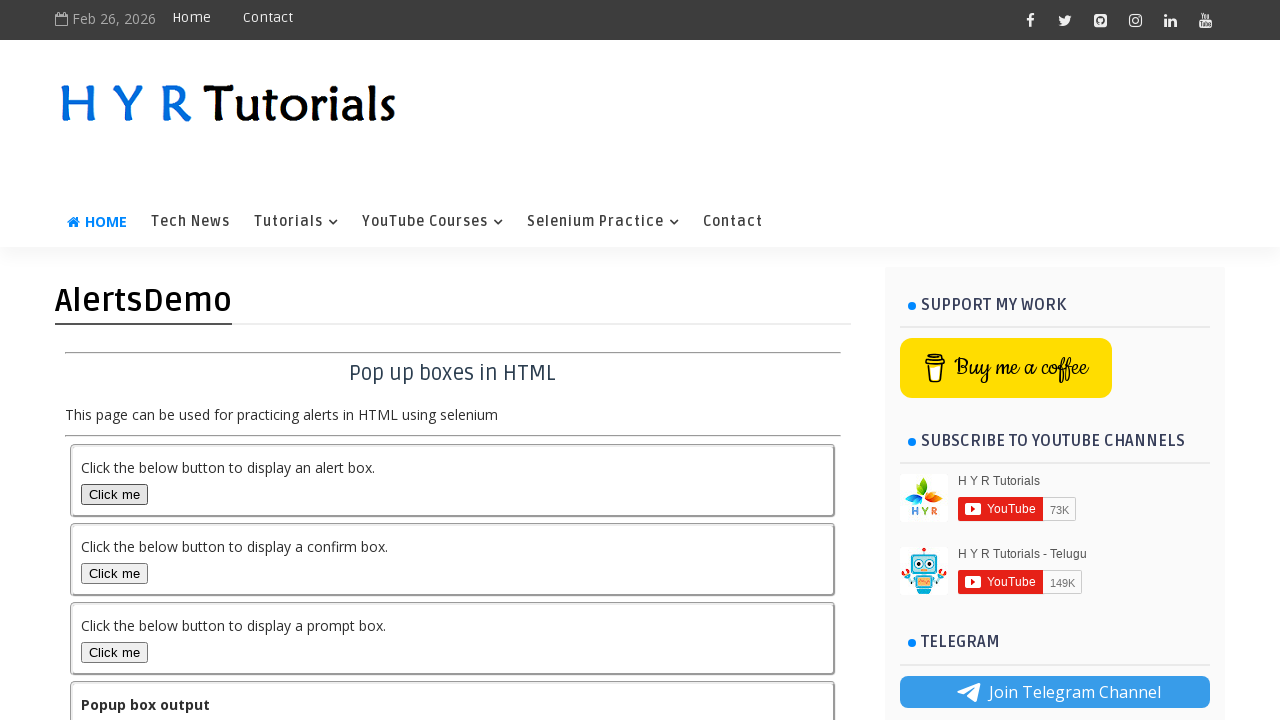

Set up dialog handler to accept alert
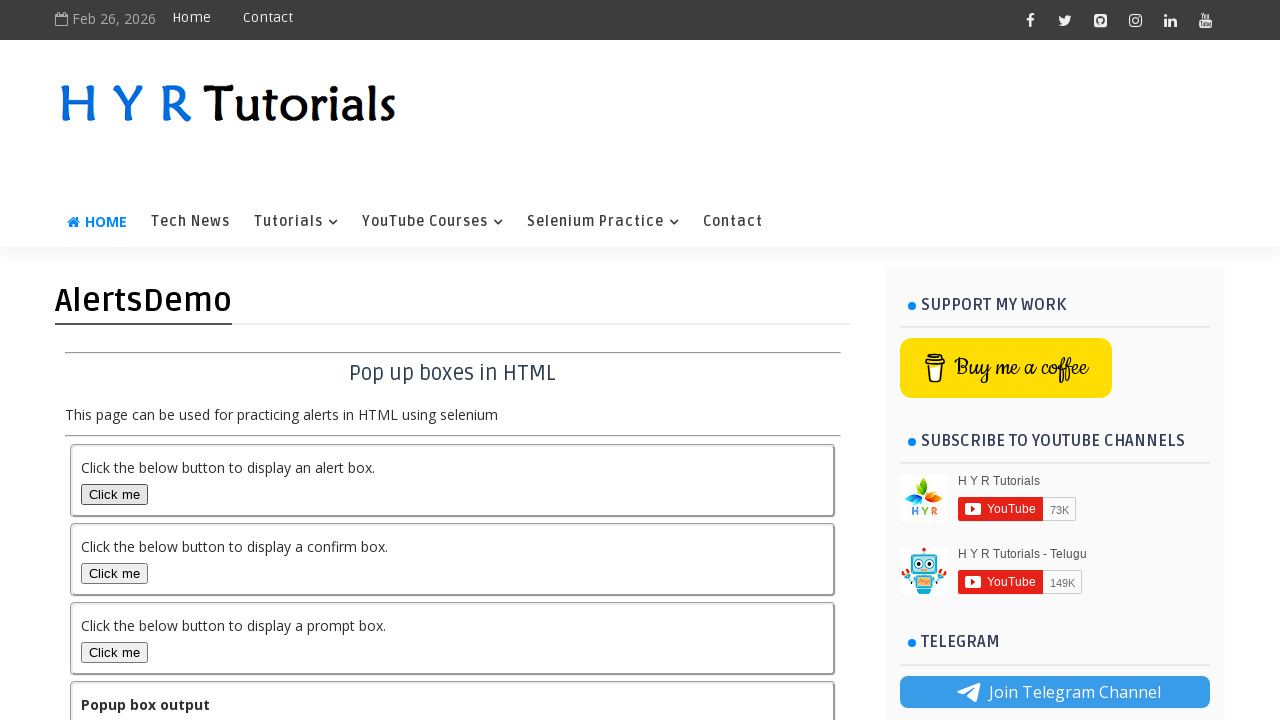

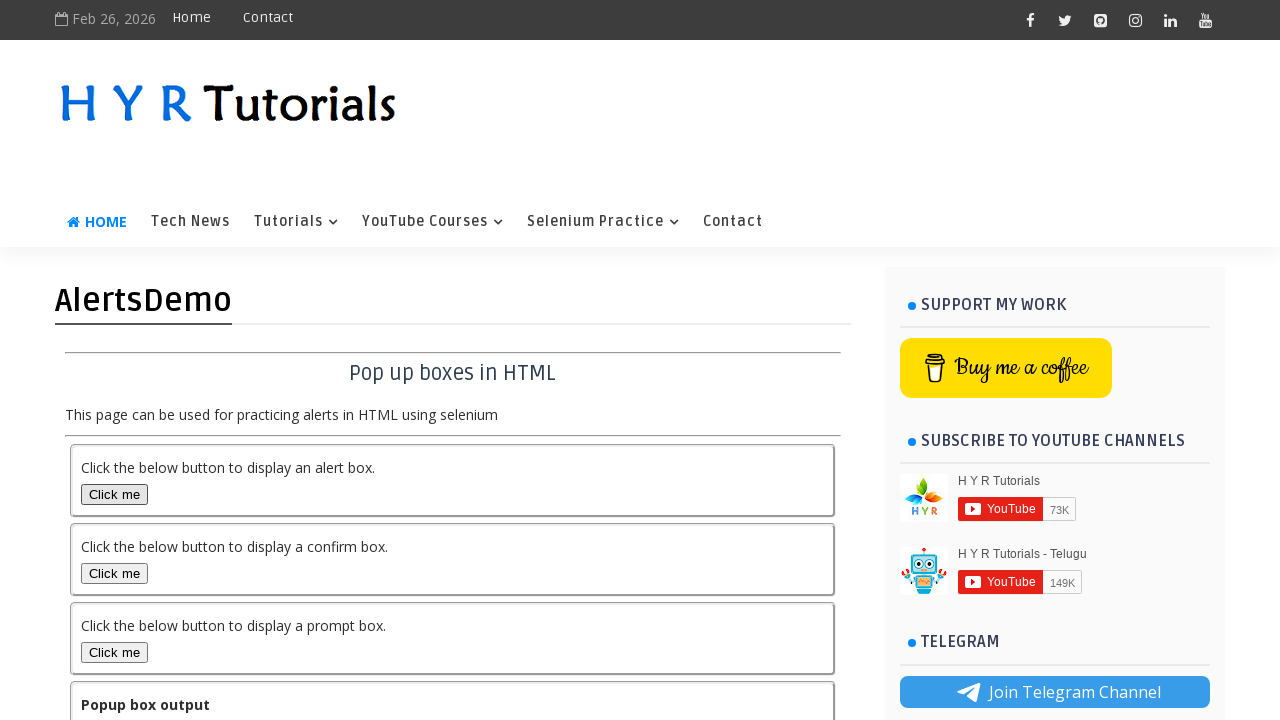